Tests the To-Do App functionality by navigating to the app, checking two checkbox items (todo-4 and todo-5)

Starting URL: http://crossbrowsertesting.github.io/

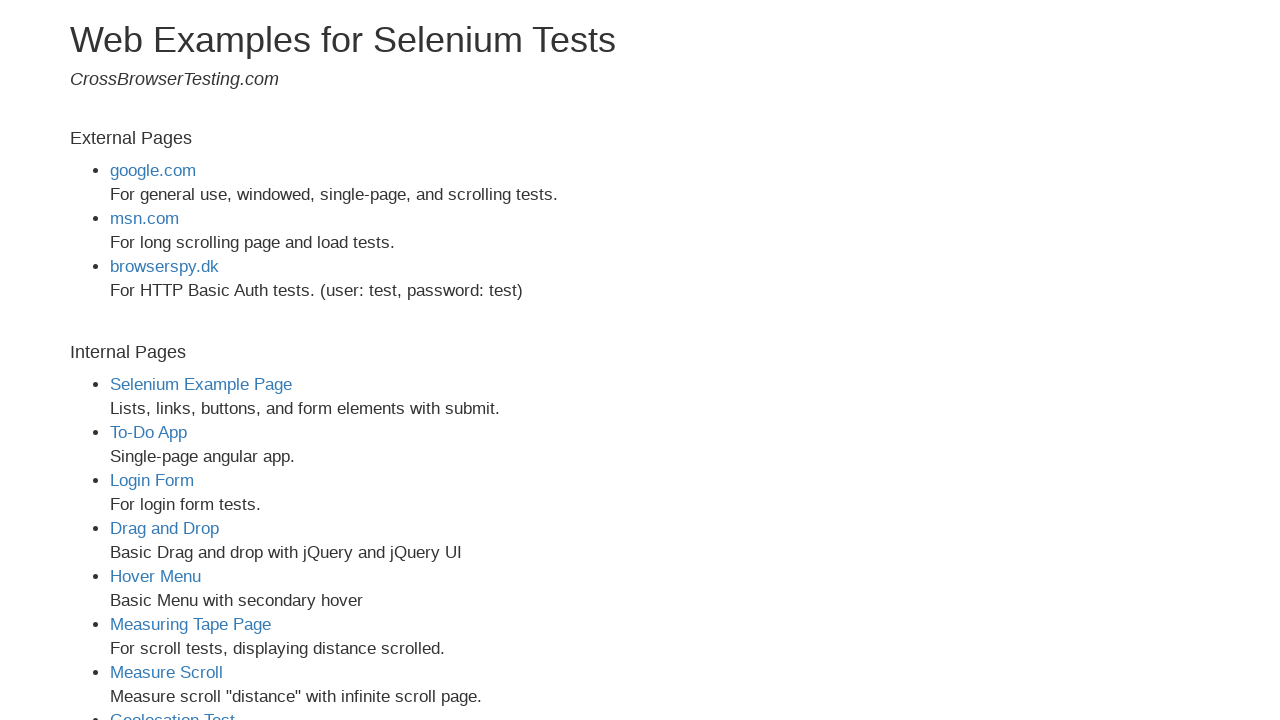

Clicked on the To-Do App link at (148, 432) on a[href='todo-app.html']
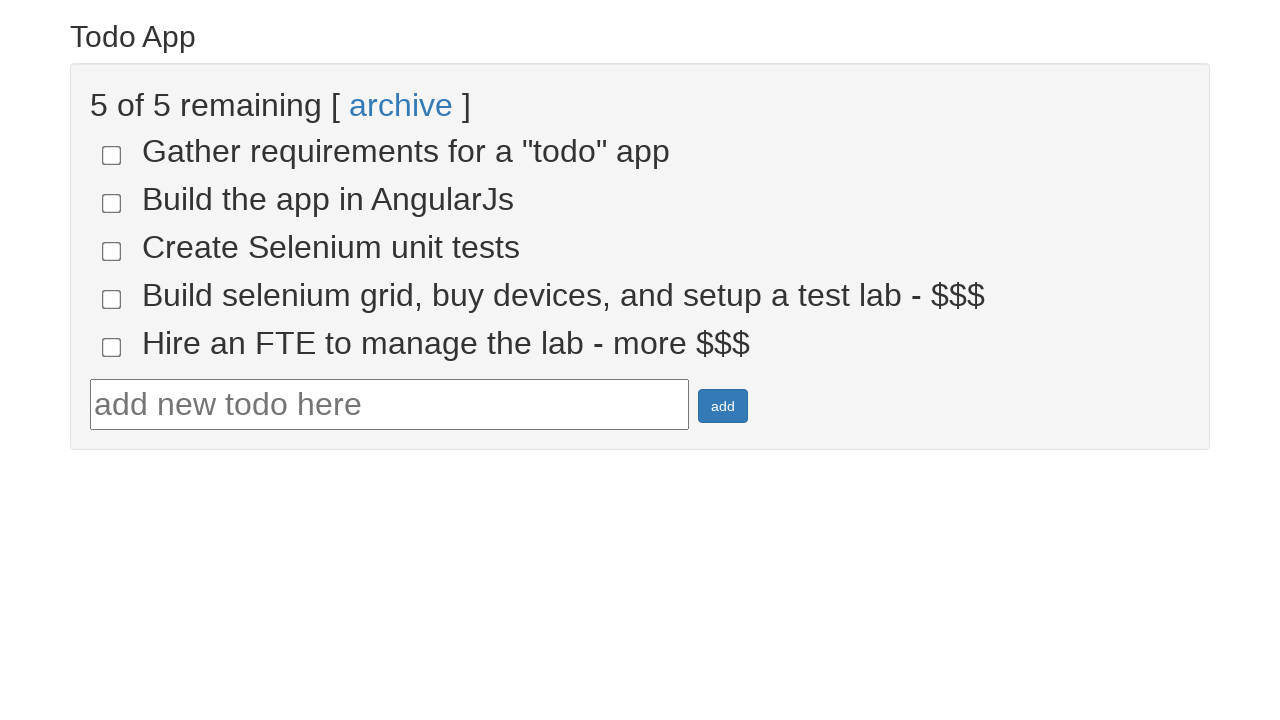

Checked the todo-4 checkbox at (112, 299) on input[name='todo-4']
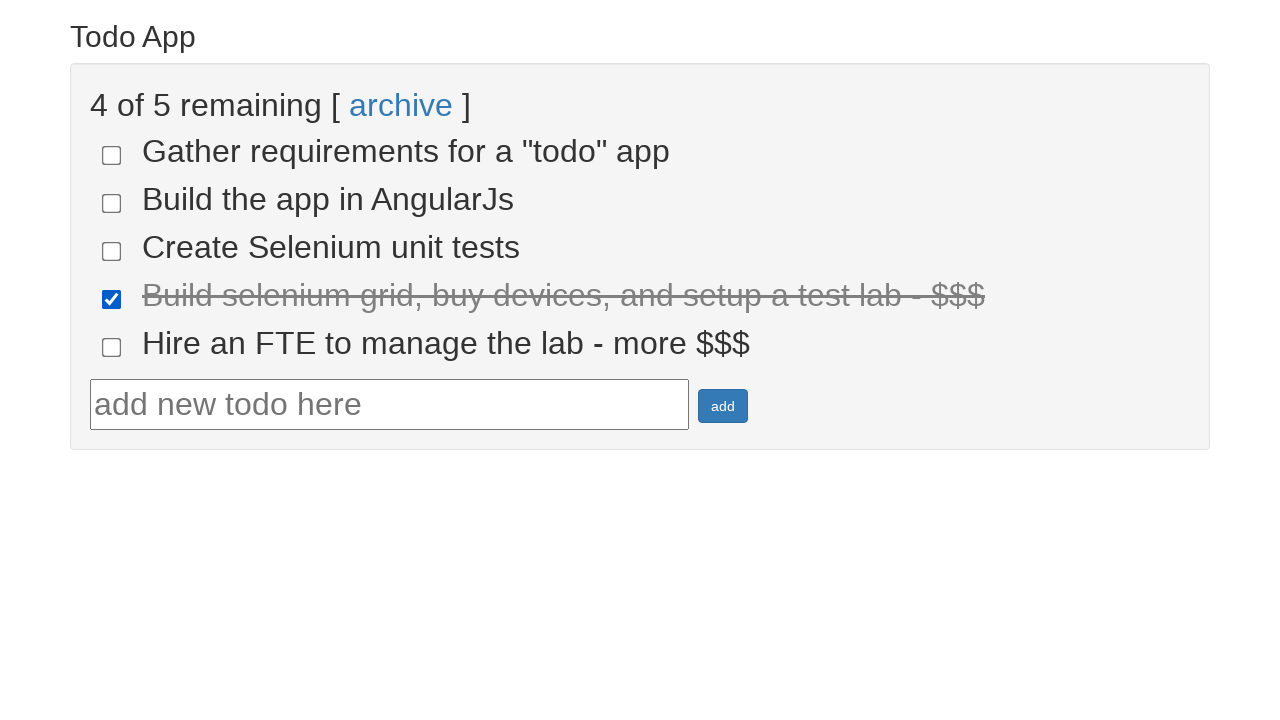

Checked the todo-5 checkbox at (112, 347) on input[name='todo-5']
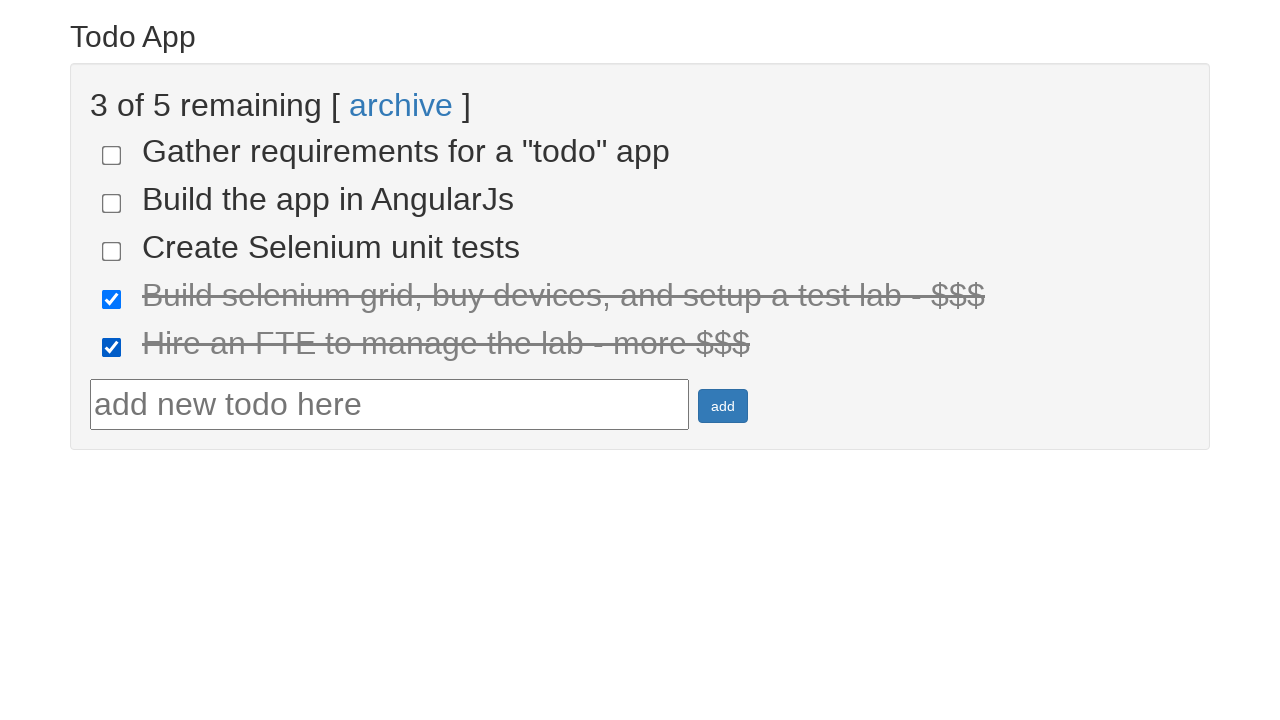

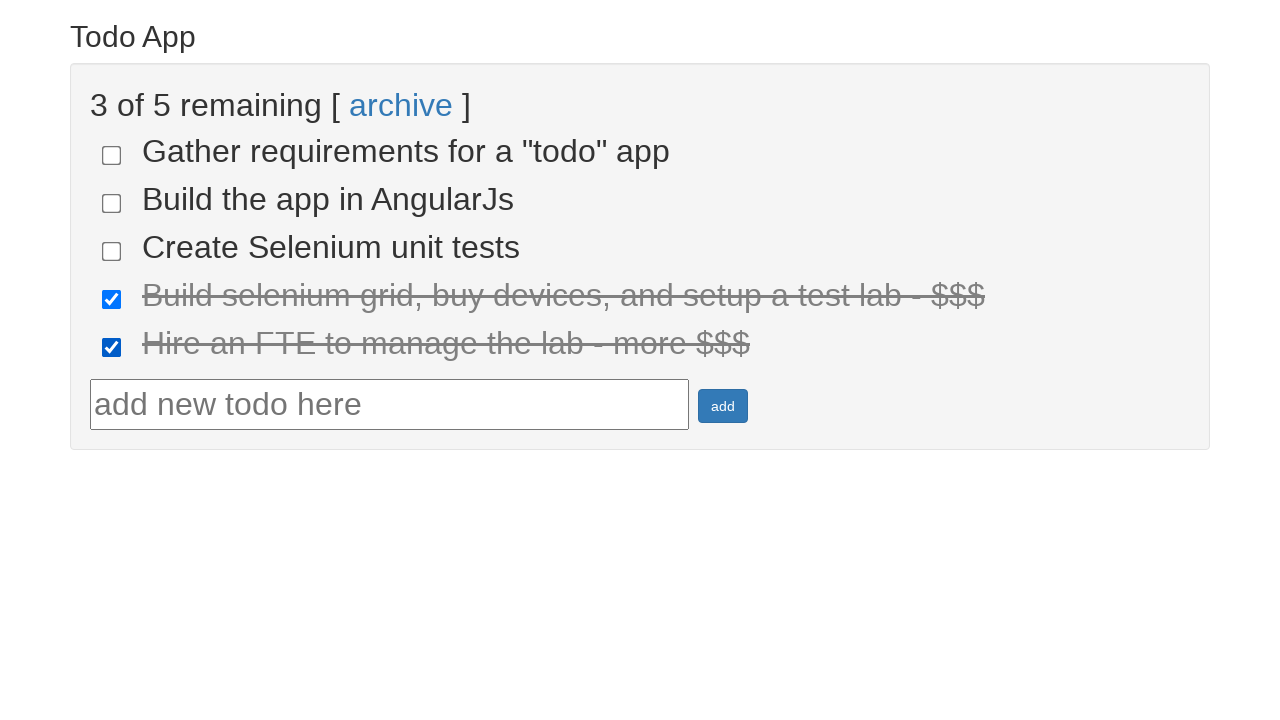